Tests deposit functionality by logging in as customer and depositing money into account

Starting URL: https://www.globalsqa.com/angularJs-protractor/BankingProject/#/login

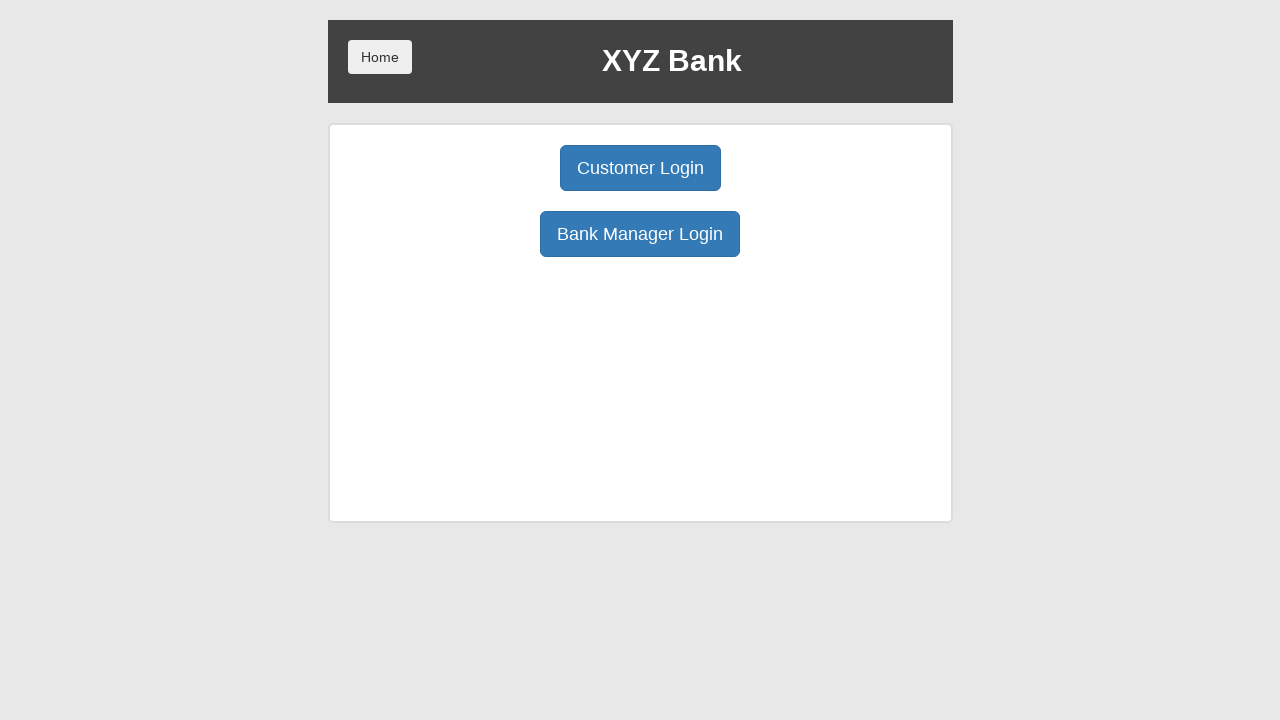

Clicked customer login button at (640, 168) on button[ng-click='customer()']
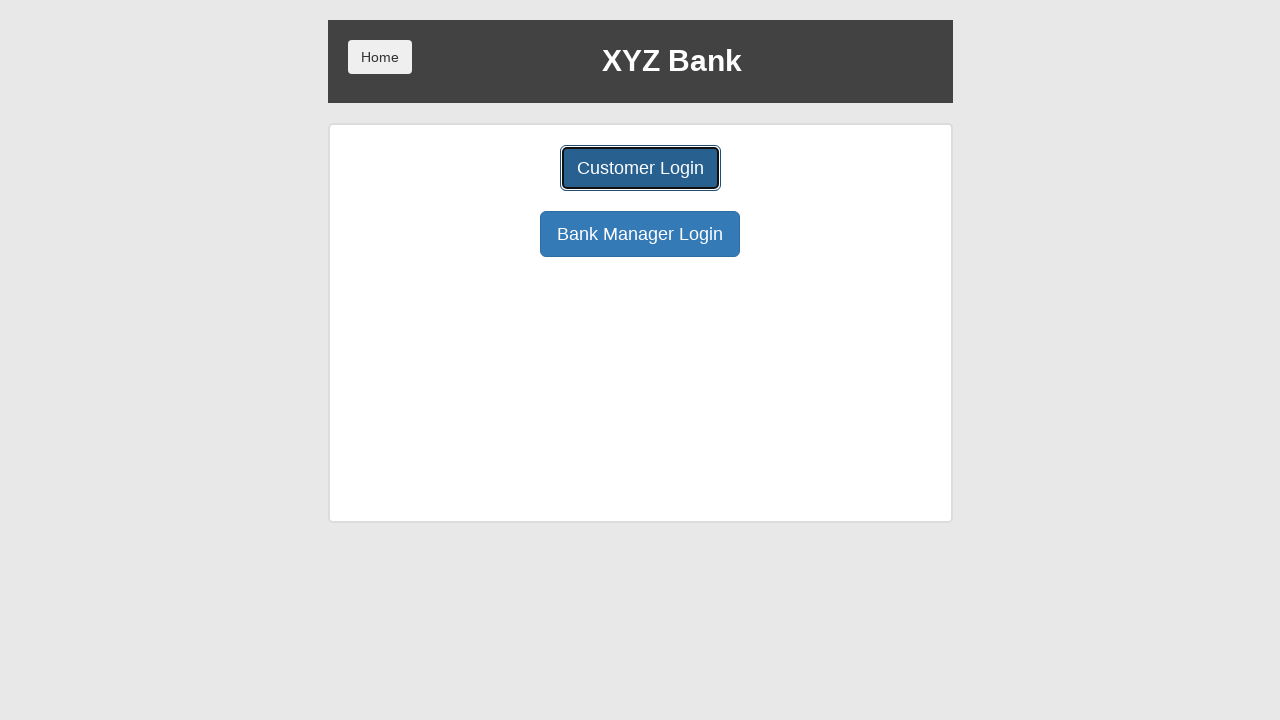

Selected Albus Dumbledore from customer dropdown on #userSelect
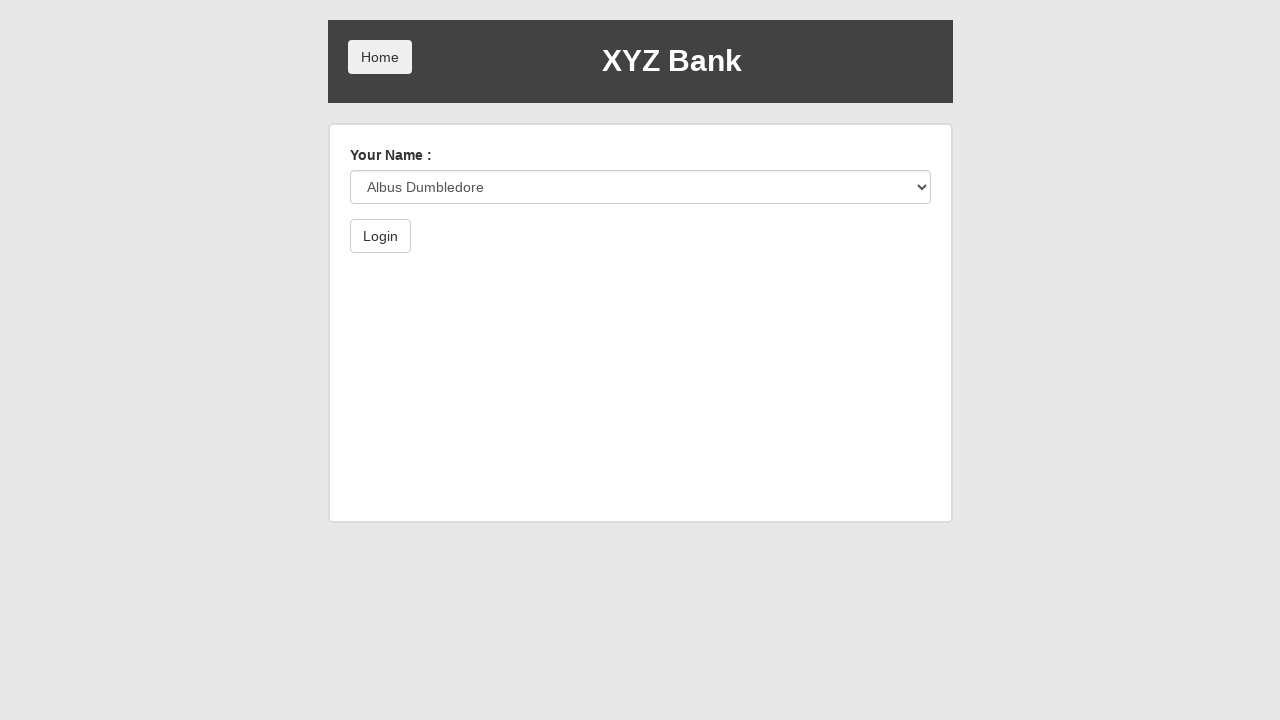

Clicked login button to sign in as customer at (380, 236) on body>div>div>div.ng-scope>div>form>button
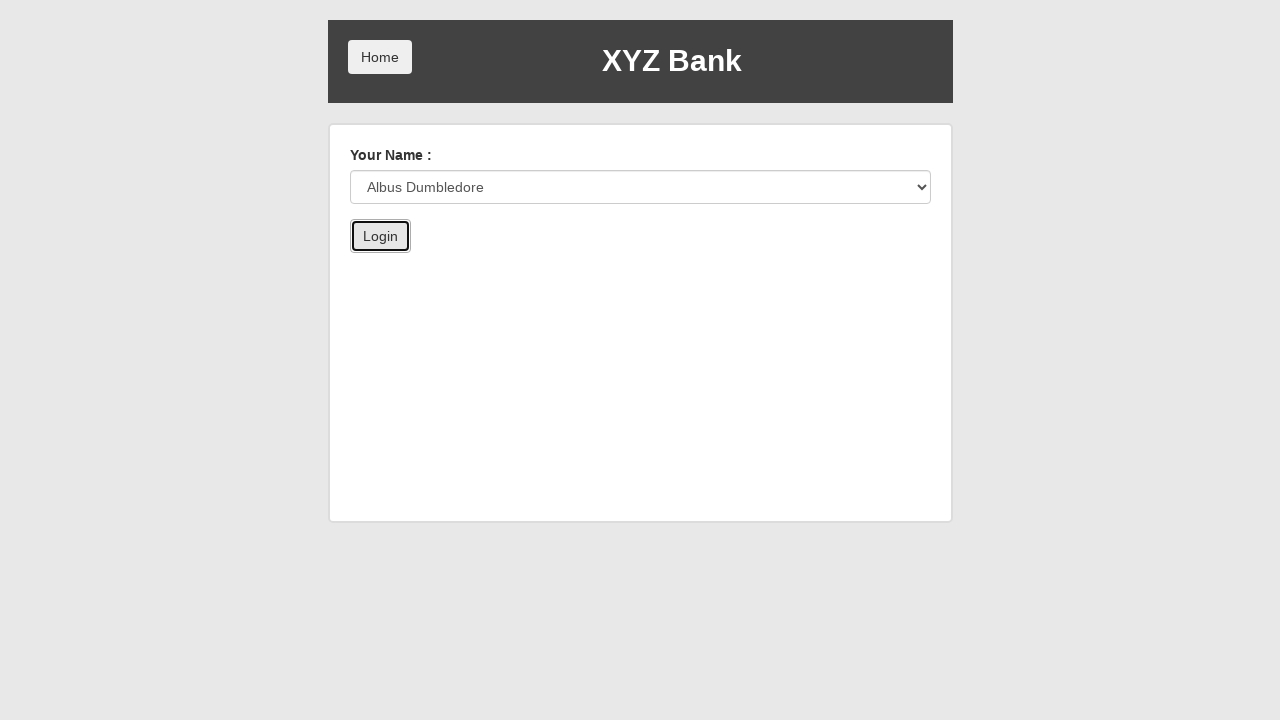

Clicked deposit button at (652, 264) on body > div > div > div.ng-scope > div > div:nth-child(5) > button:nth-child(2)
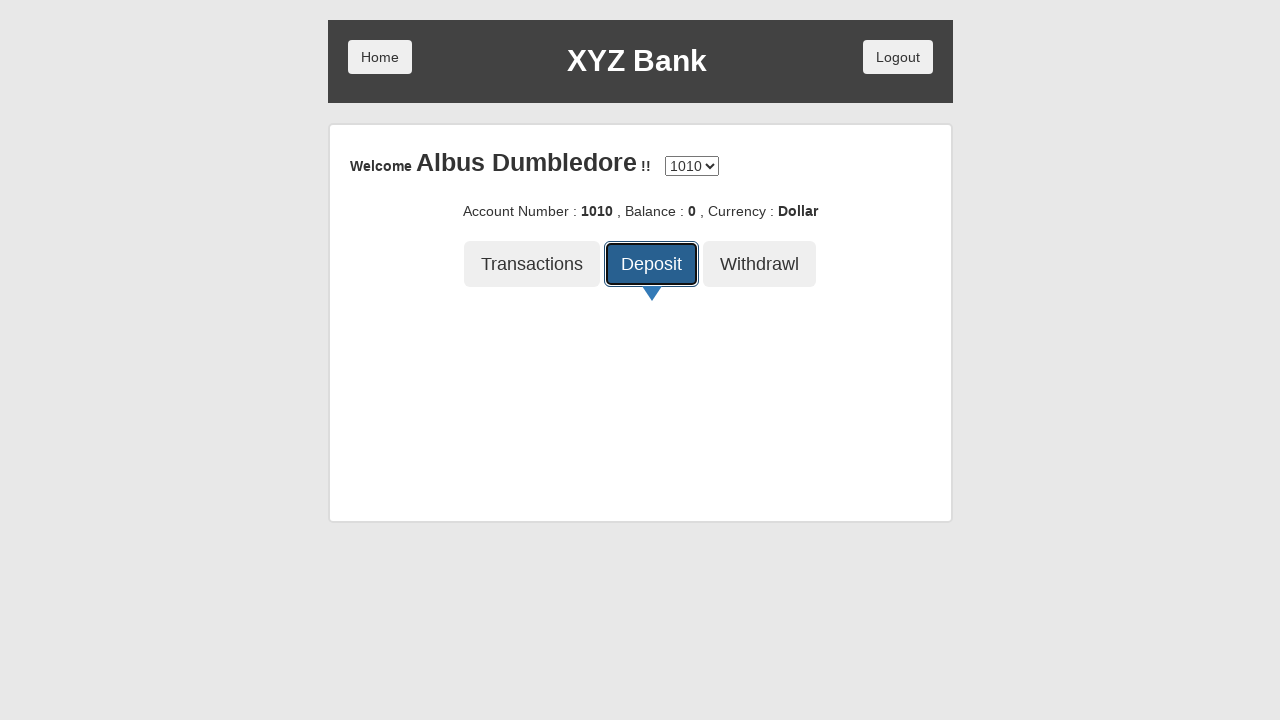

Entered deposit amount of 100 on body > div > div > div.ng-scope > div > div.container-fluid.mainBox.ng-scope > d
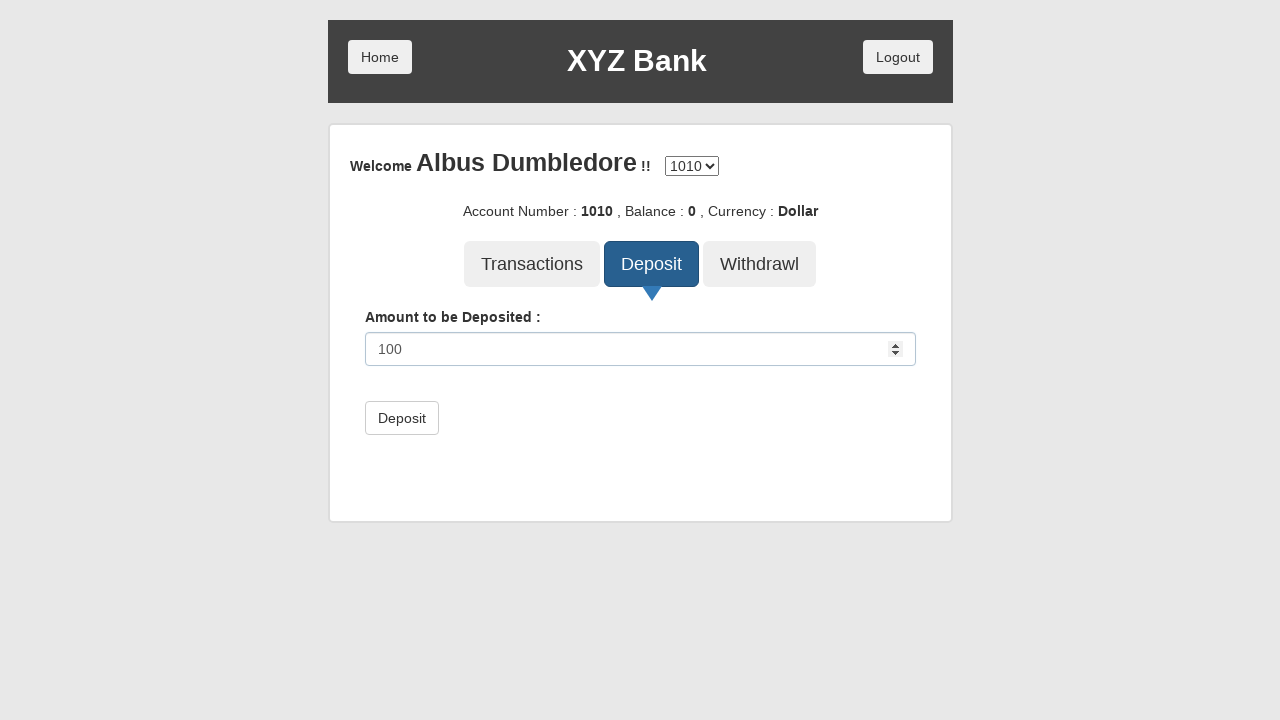

Clicked deposit submit button to confirm transaction at (402, 418) on body > div > div > div.ng-scope > div > div.container-fluid.mainBox.ng-scope > d
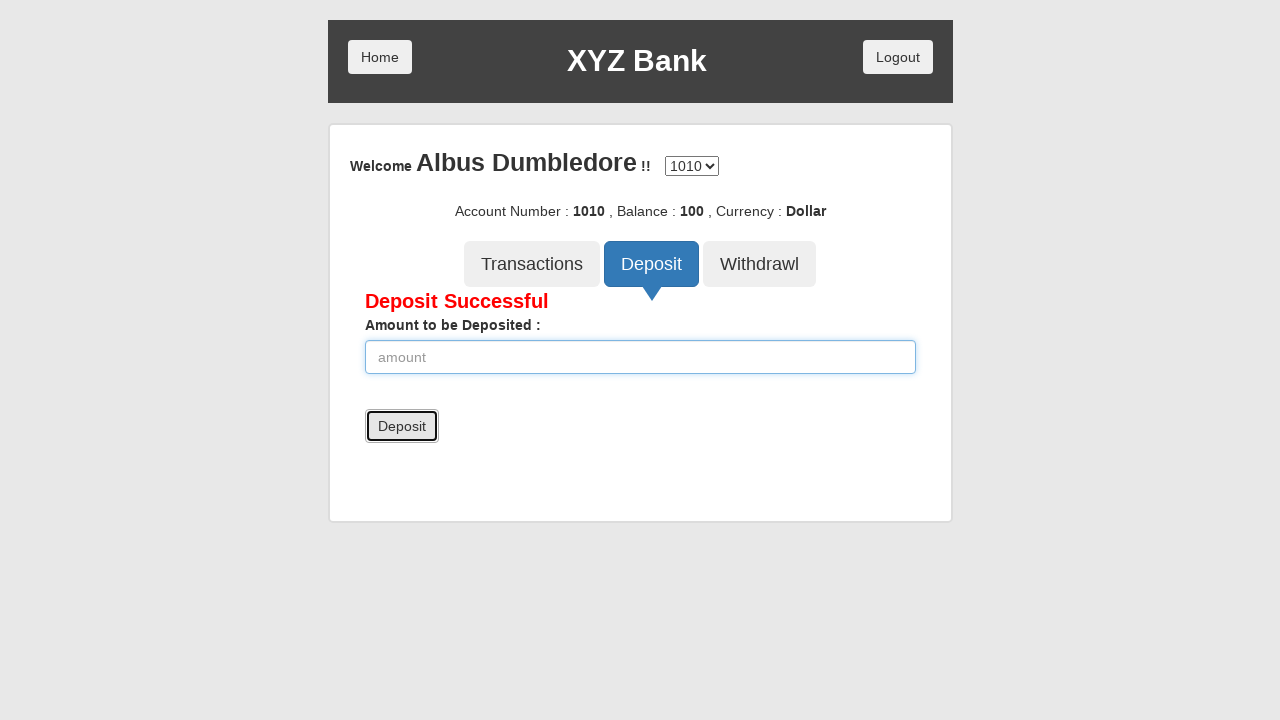

Deposit success message displayed
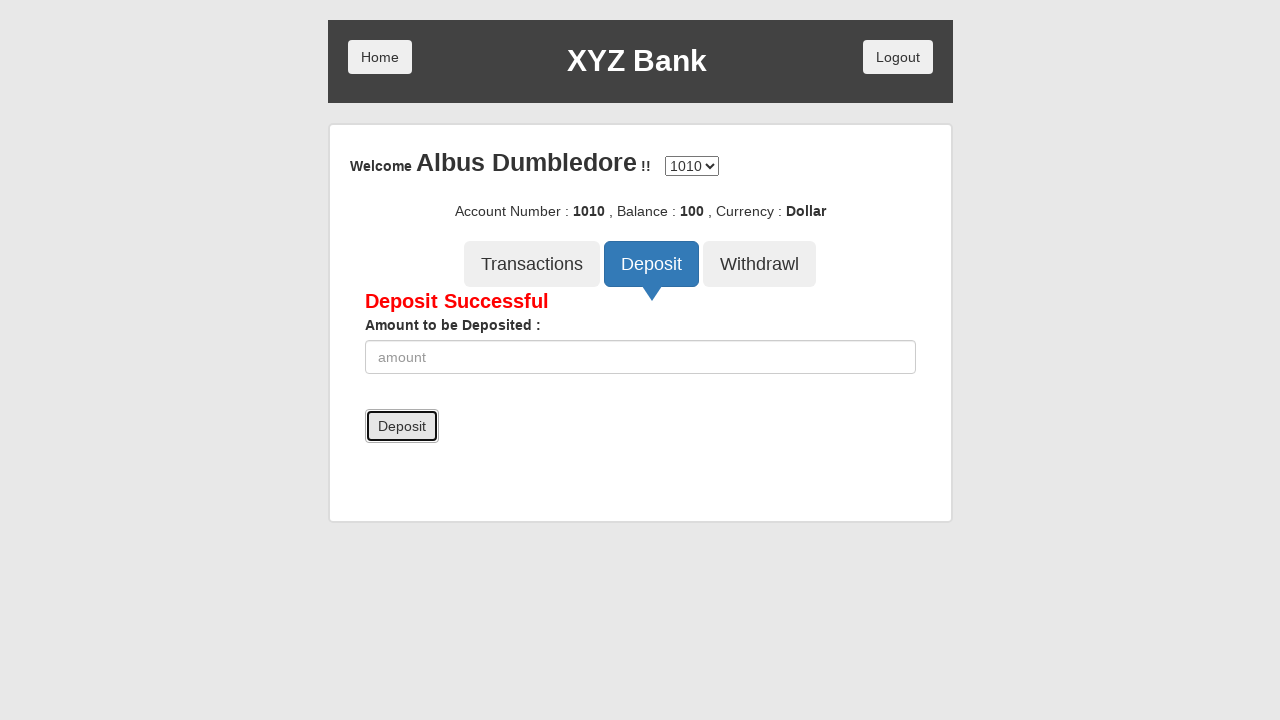

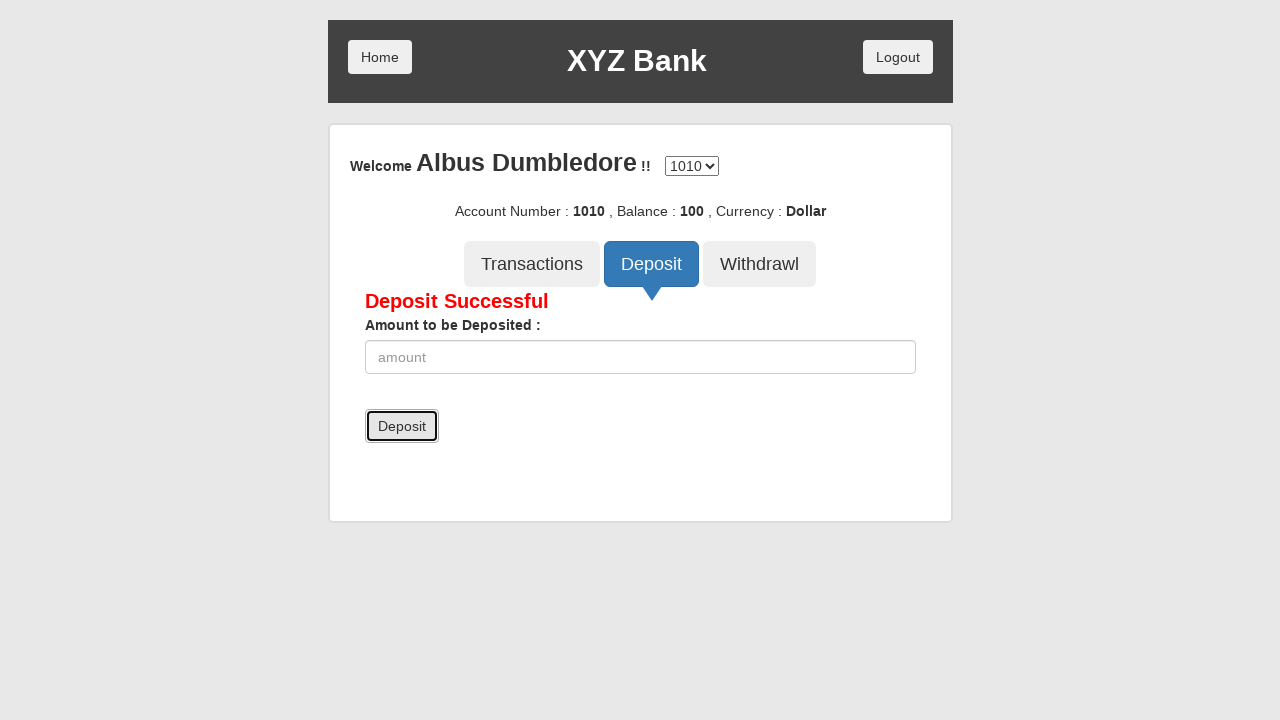